Tests modifying the heading text of a section using JavaScript execution and verifying the text change.

Starting URL: https://eviltester.github.io/synchole/collapseable.html

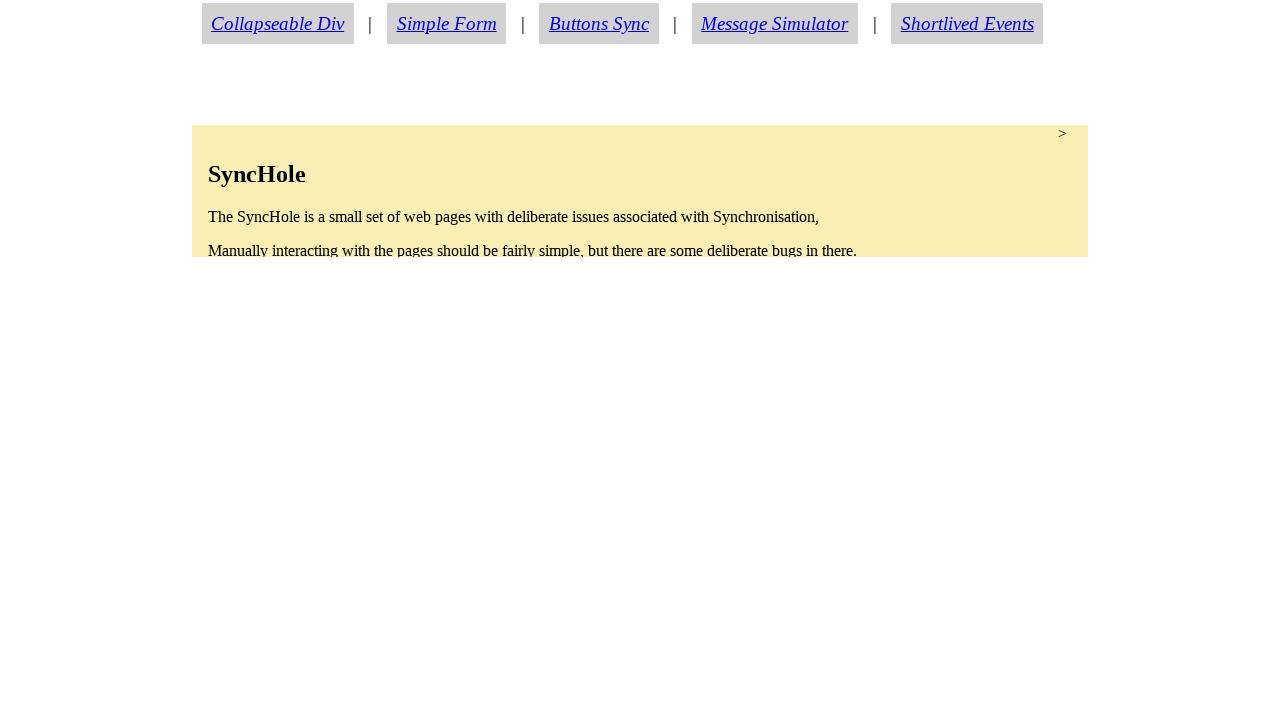

Located the heading element (section.synchole > h2)
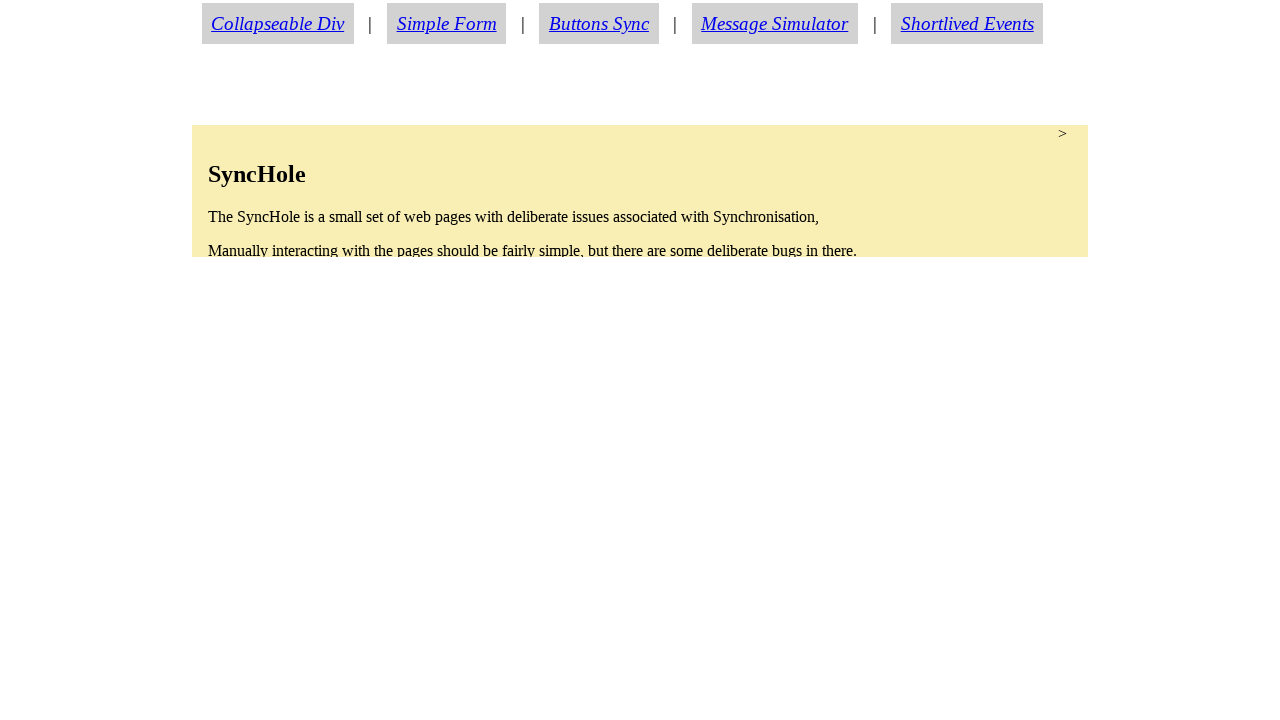

Verified initial heading text is 'SyncHole'
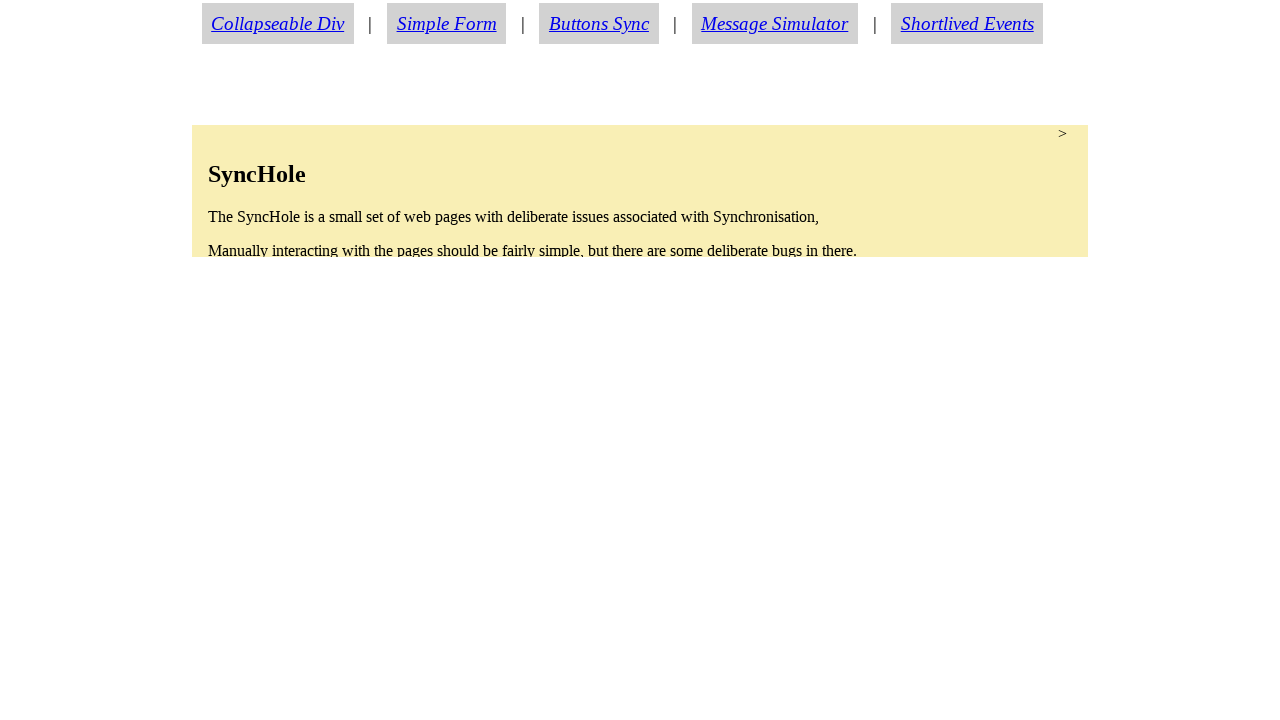

Changed heading text to 'My new heading text' using JavaScript execution
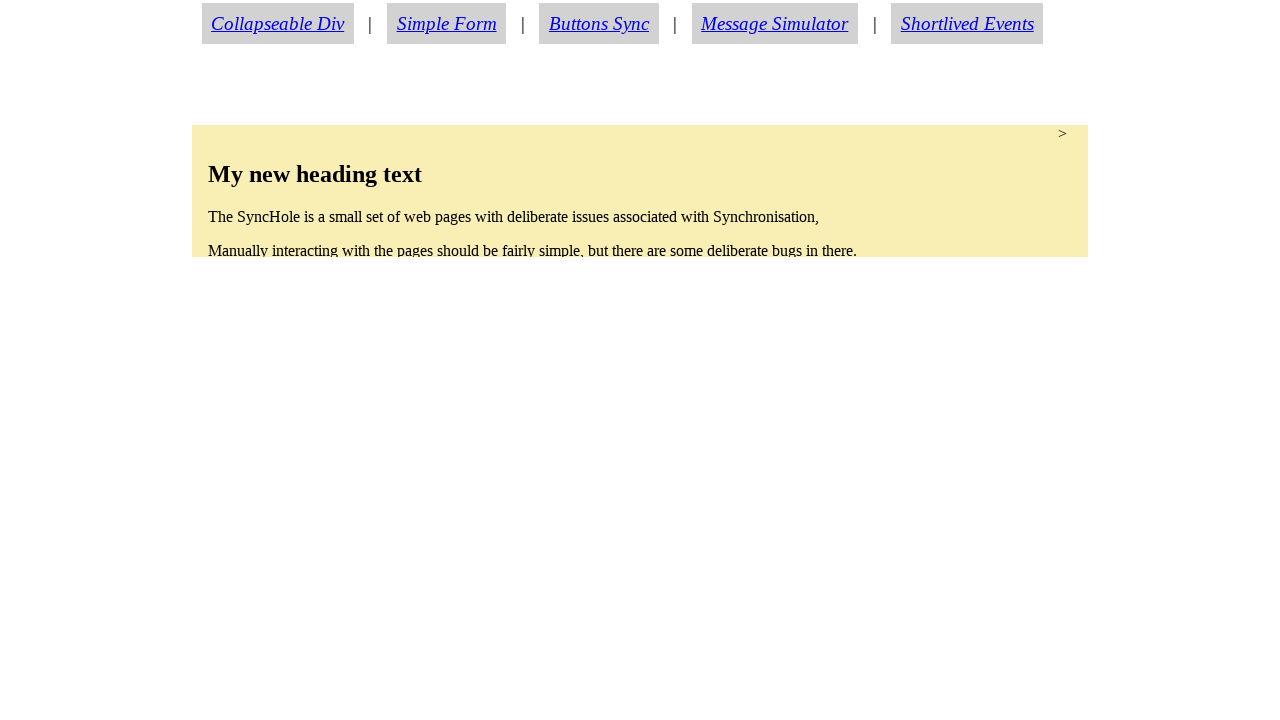

Verified heading text was successfully changed to 'My new heading text'
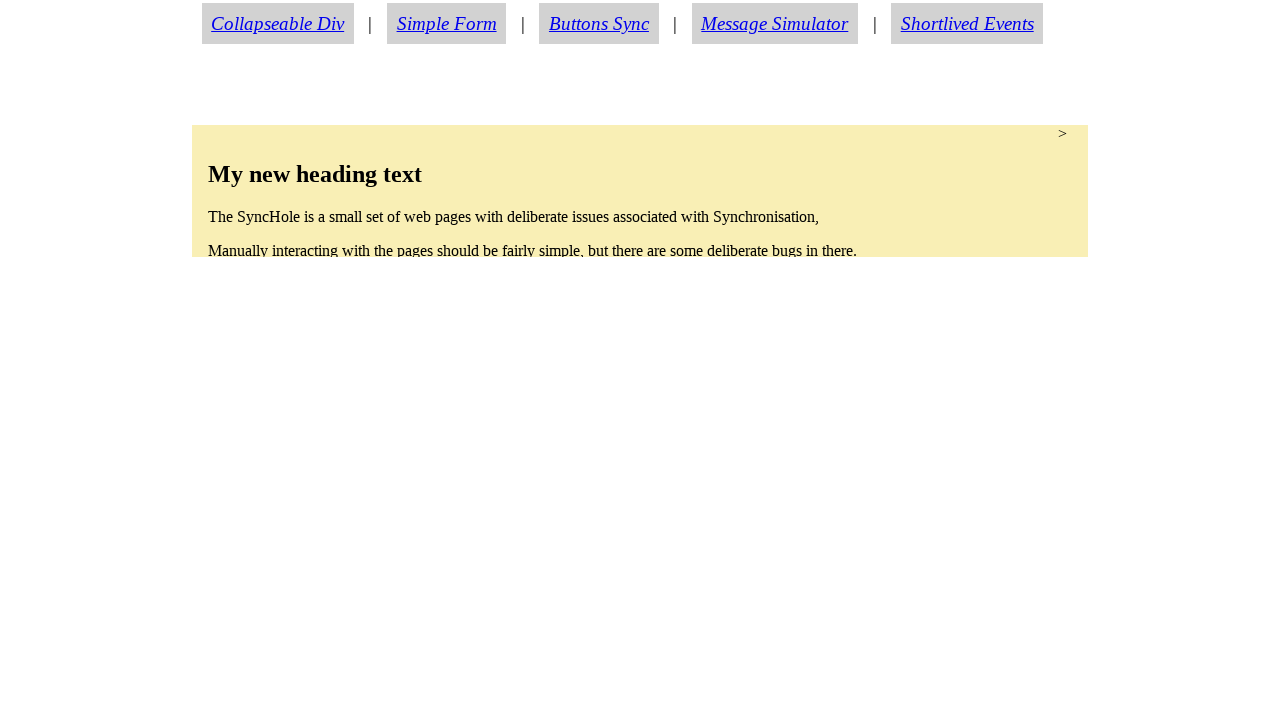

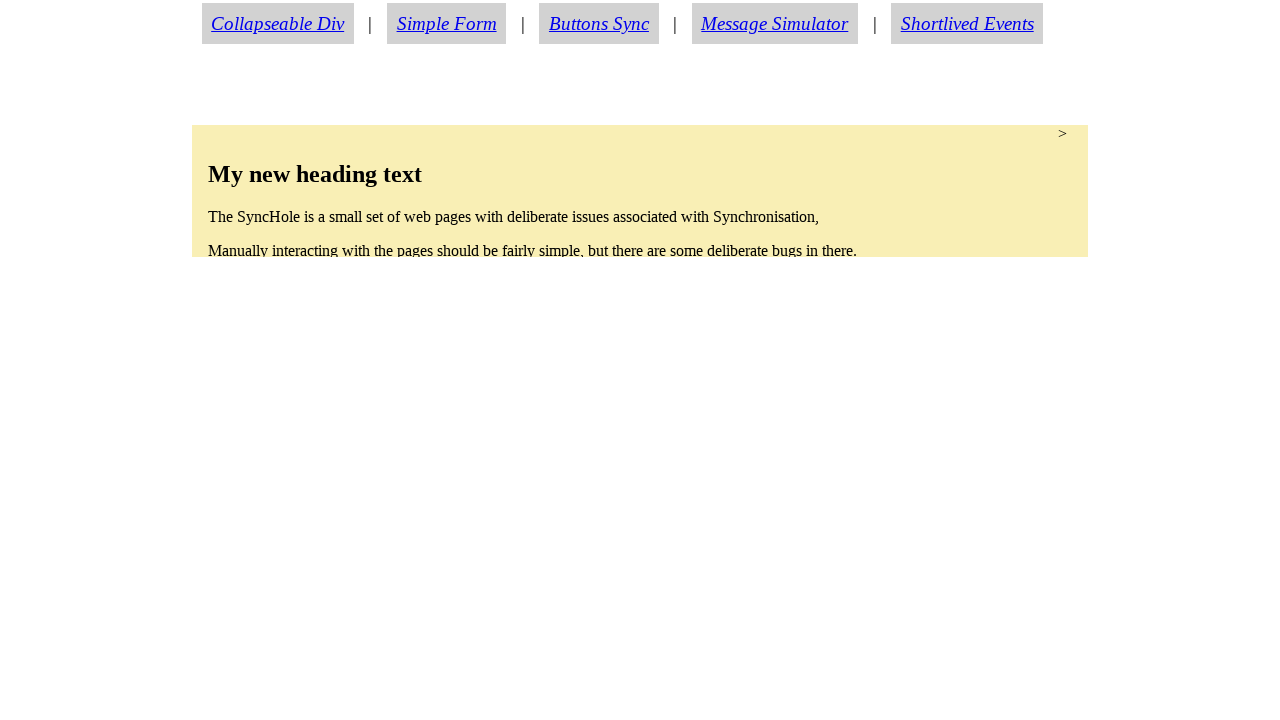